Tests file download functionality by clicking a download link and waiting for the download to complete

Starting URL: https://www.selenium.dev/selenium/web/downloads/download.html

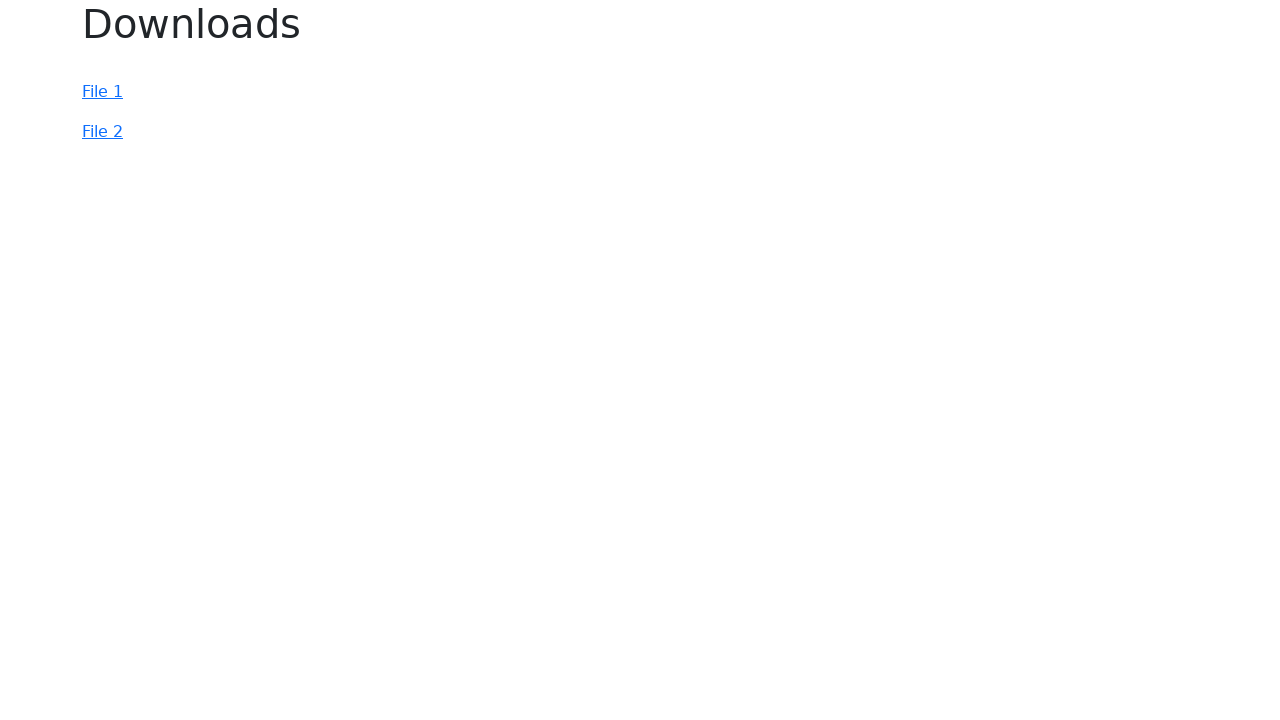

Clicked download link and initiated file download at (102, 132) on #file-2
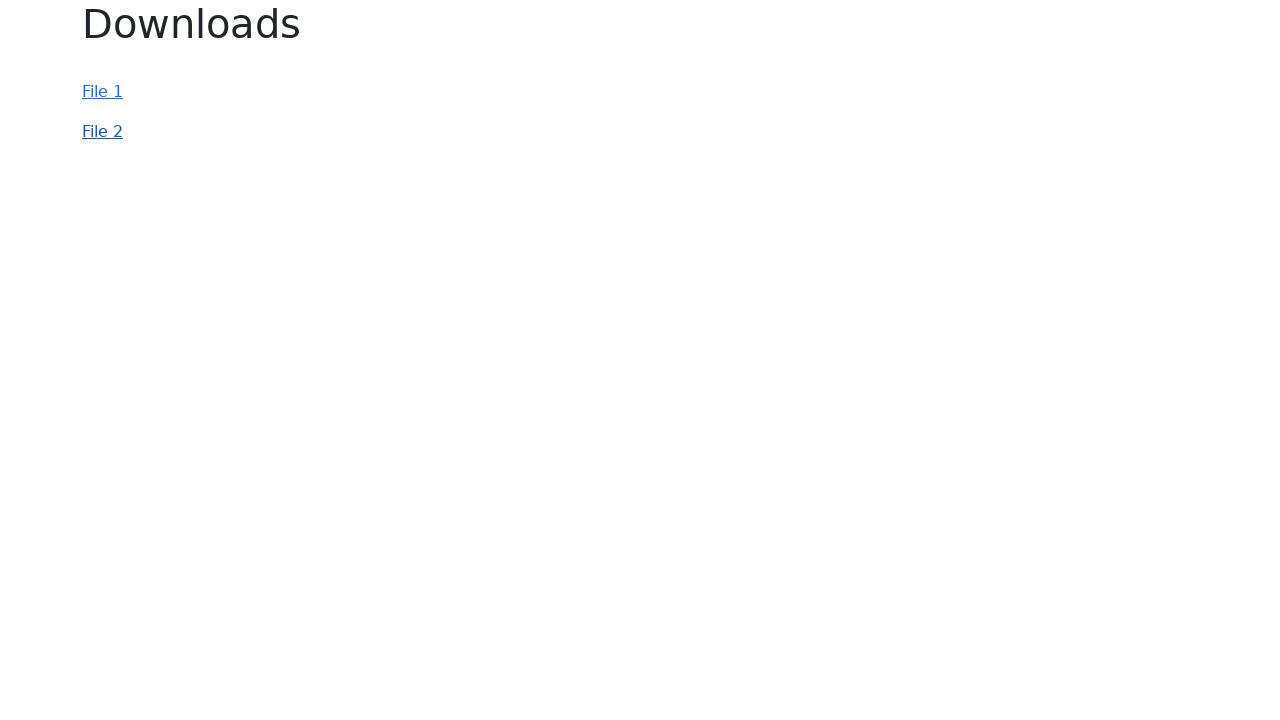

Retrieved download object after download initiated
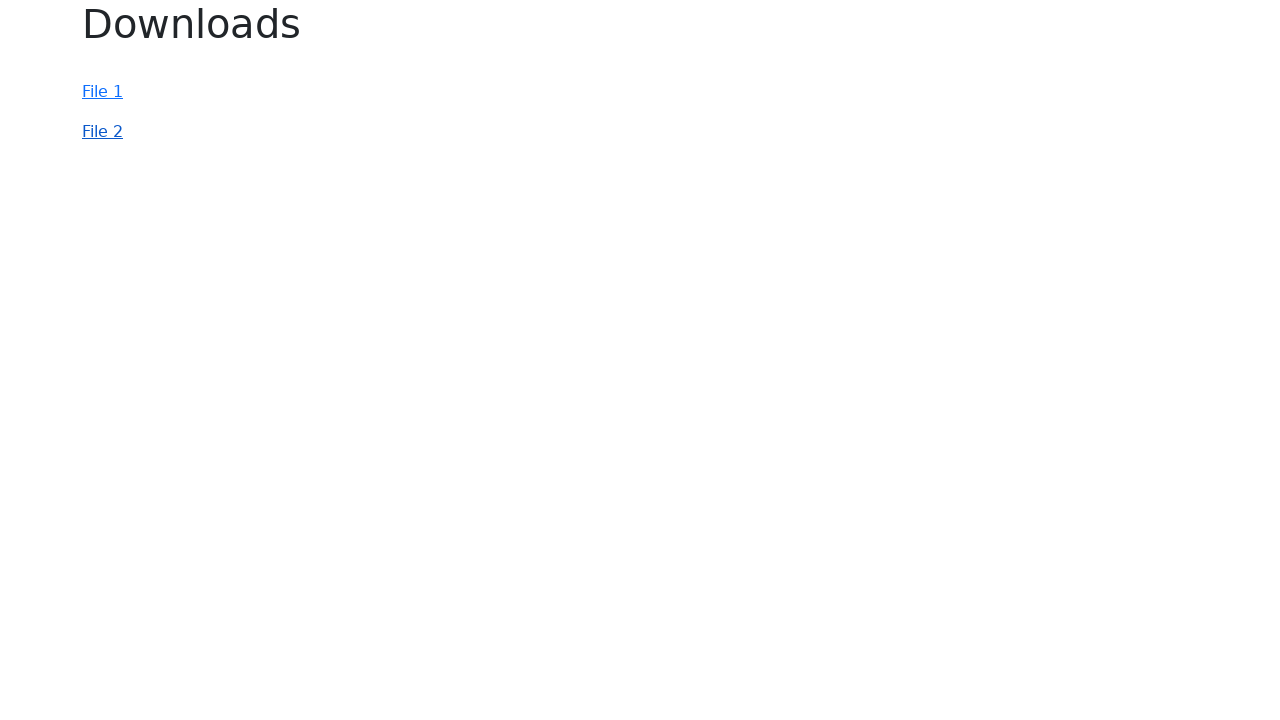

Retrieved download file path
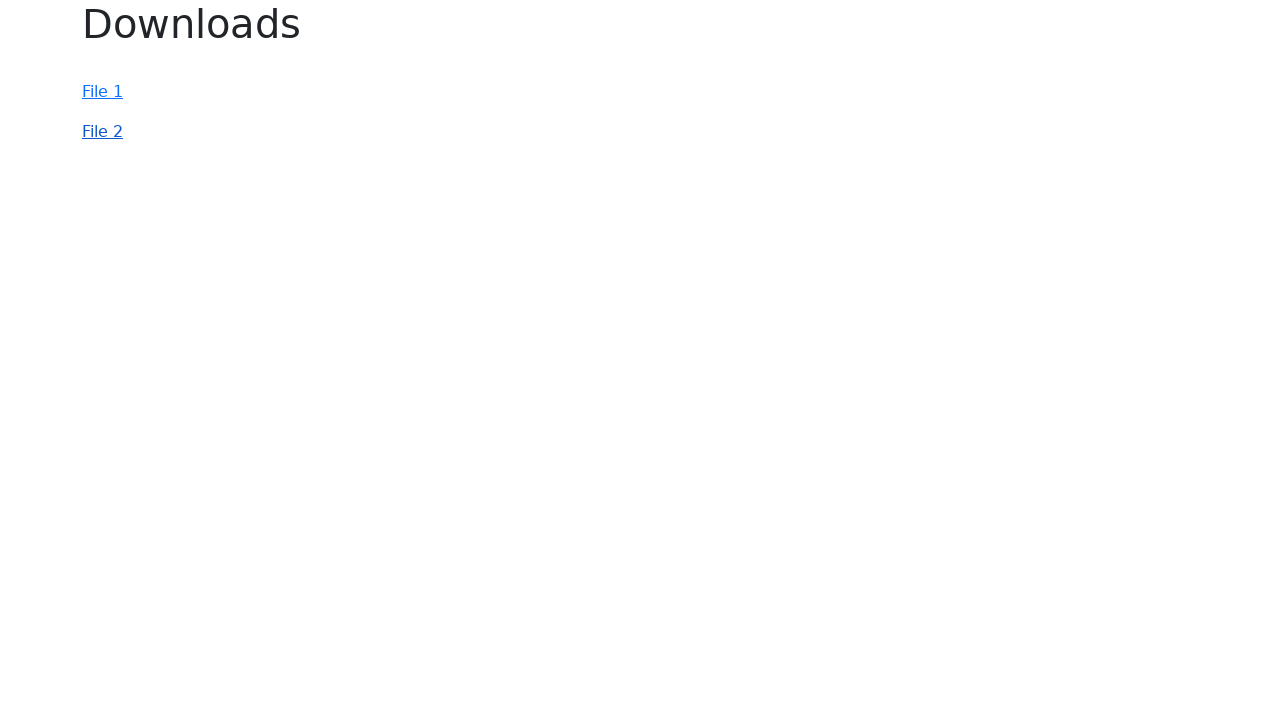

Verified download path is not None
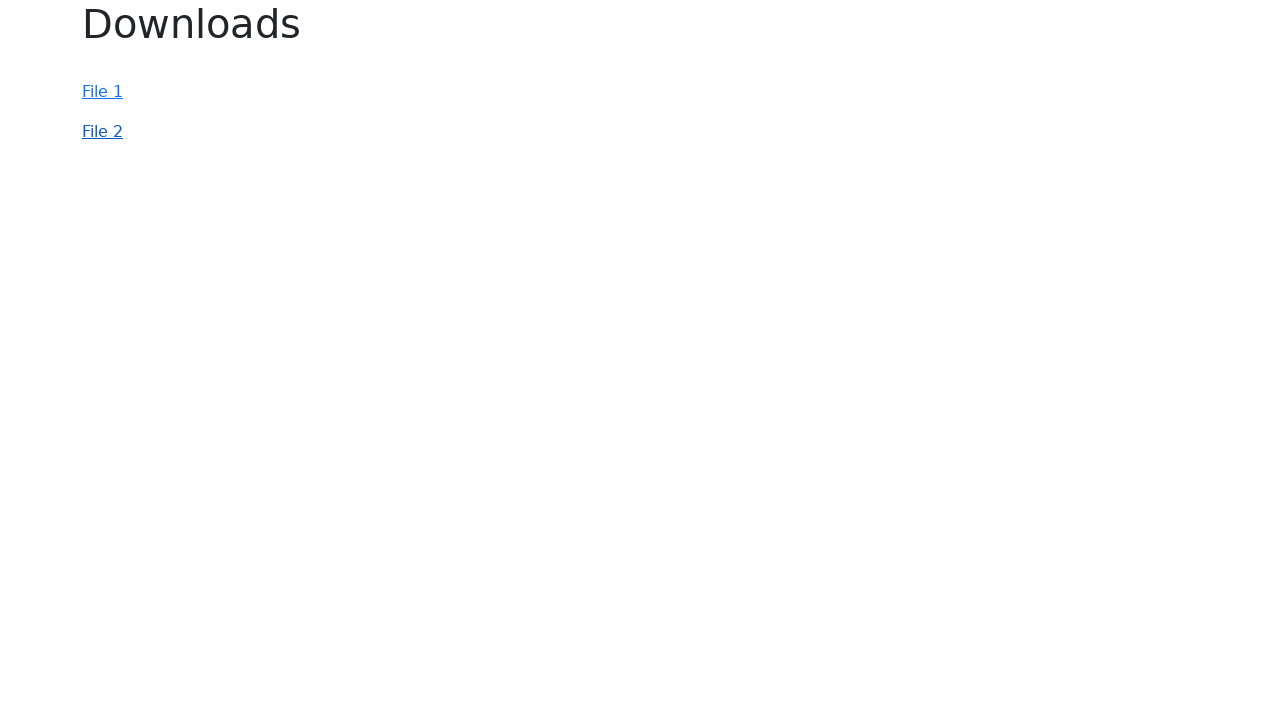

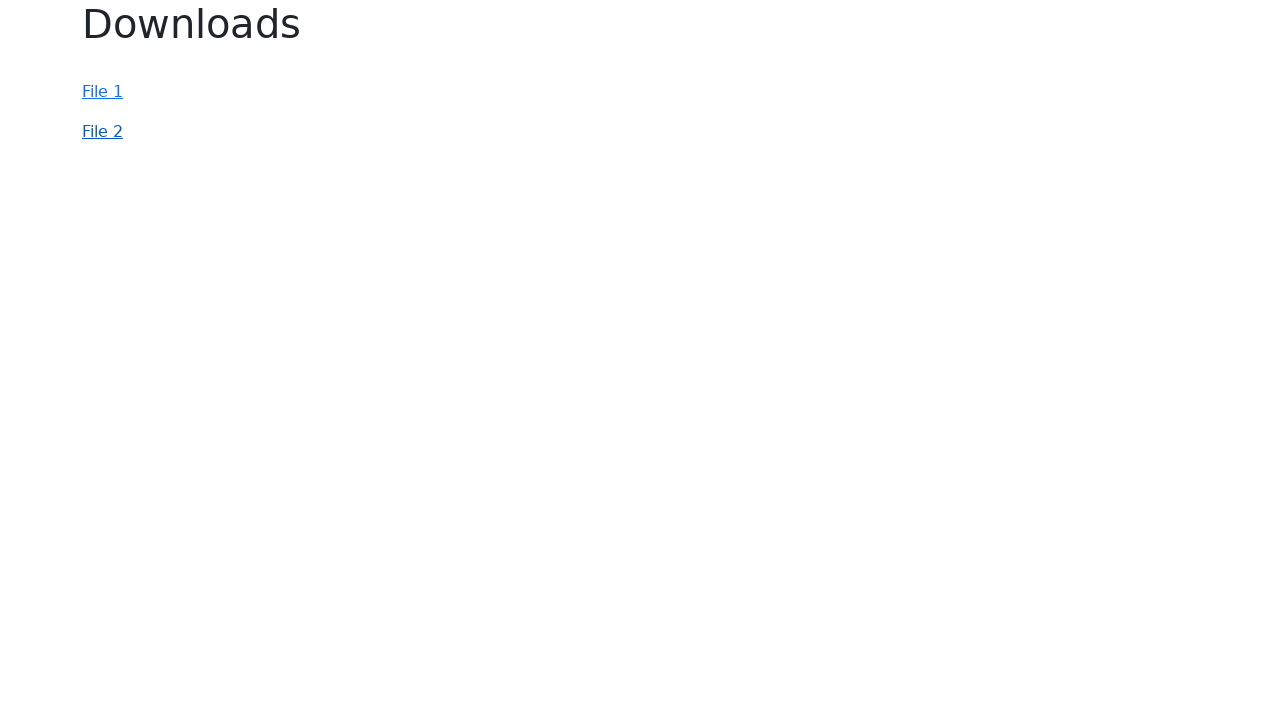